Tests browser alert handling by clicking a button that triggers an alert popup and then accepting/dismissing the alert

Starting URL: https://demo.automationtesting.in/Alerts.html

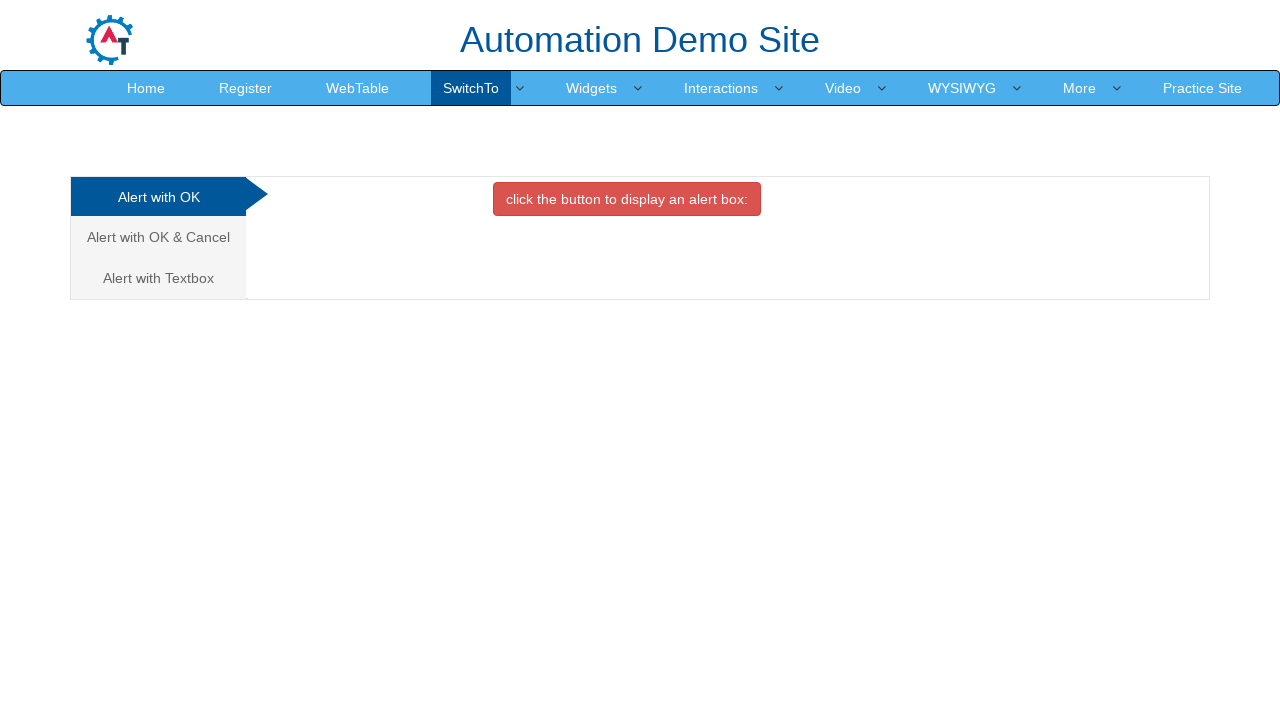

Set up dialog handler to accept alerts
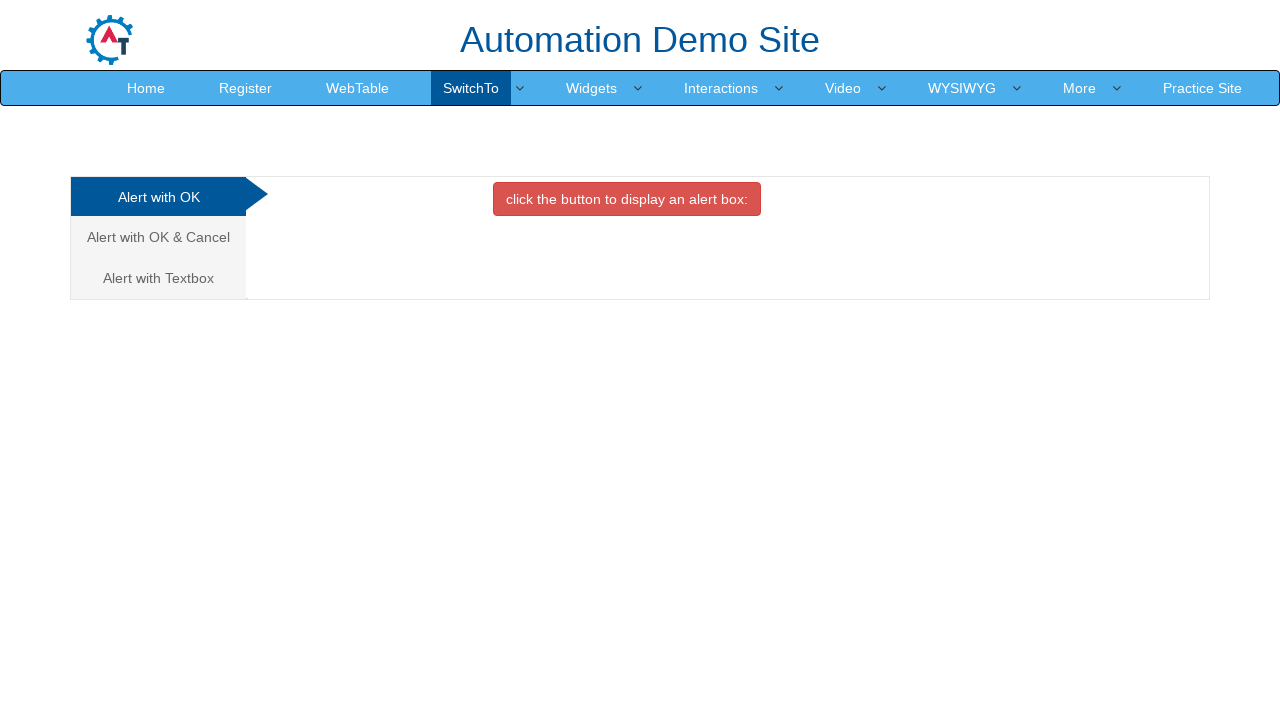

Clicked button that triggers alert popup at (627, 199) on button.btn.btn-danger
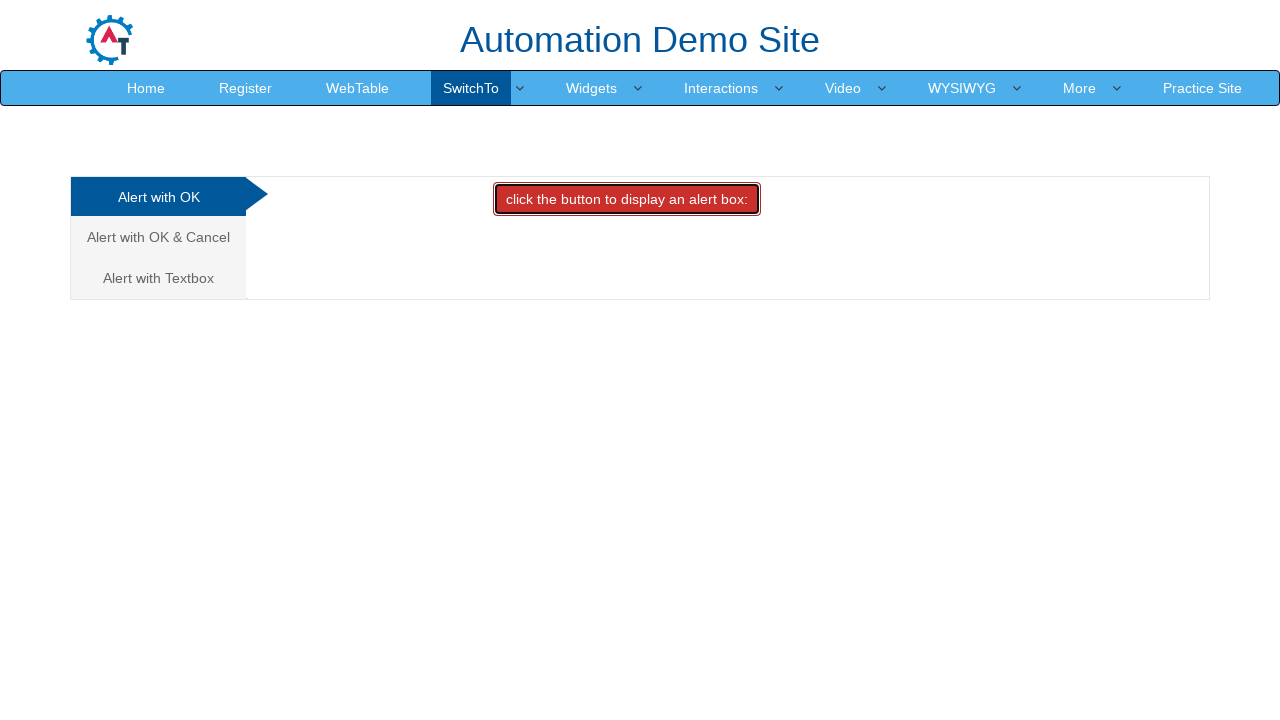

Waited for alert dialog to be processed and accepted
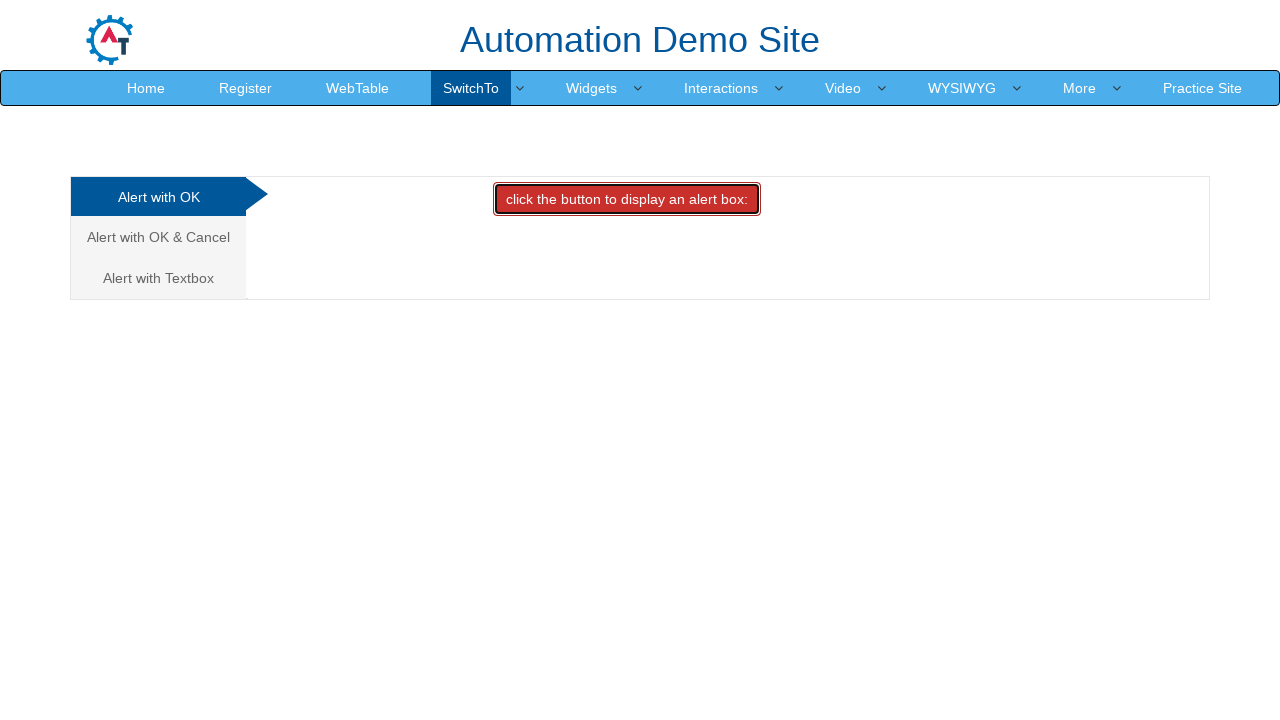

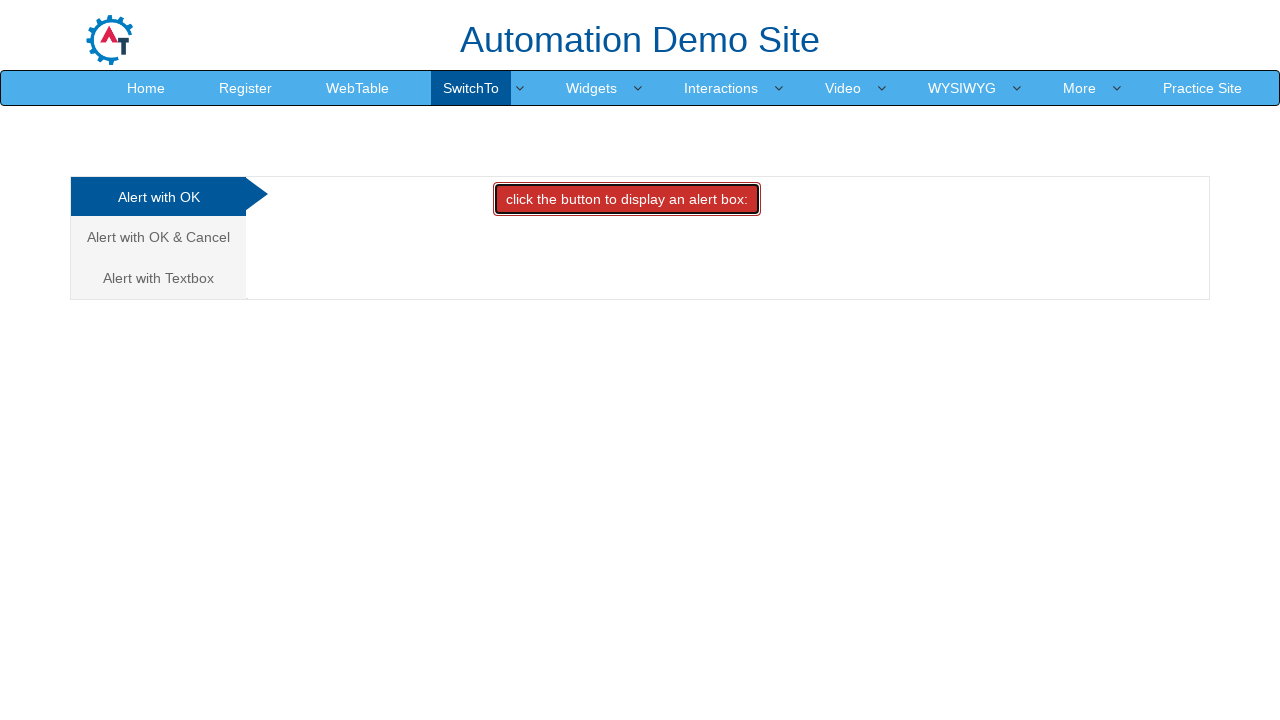